Waits for a specific price to appear, clicks a book button, then solves a math problem and submits the answer

Starting URL: http://suninjuly.github.io/explicit_wait2.html

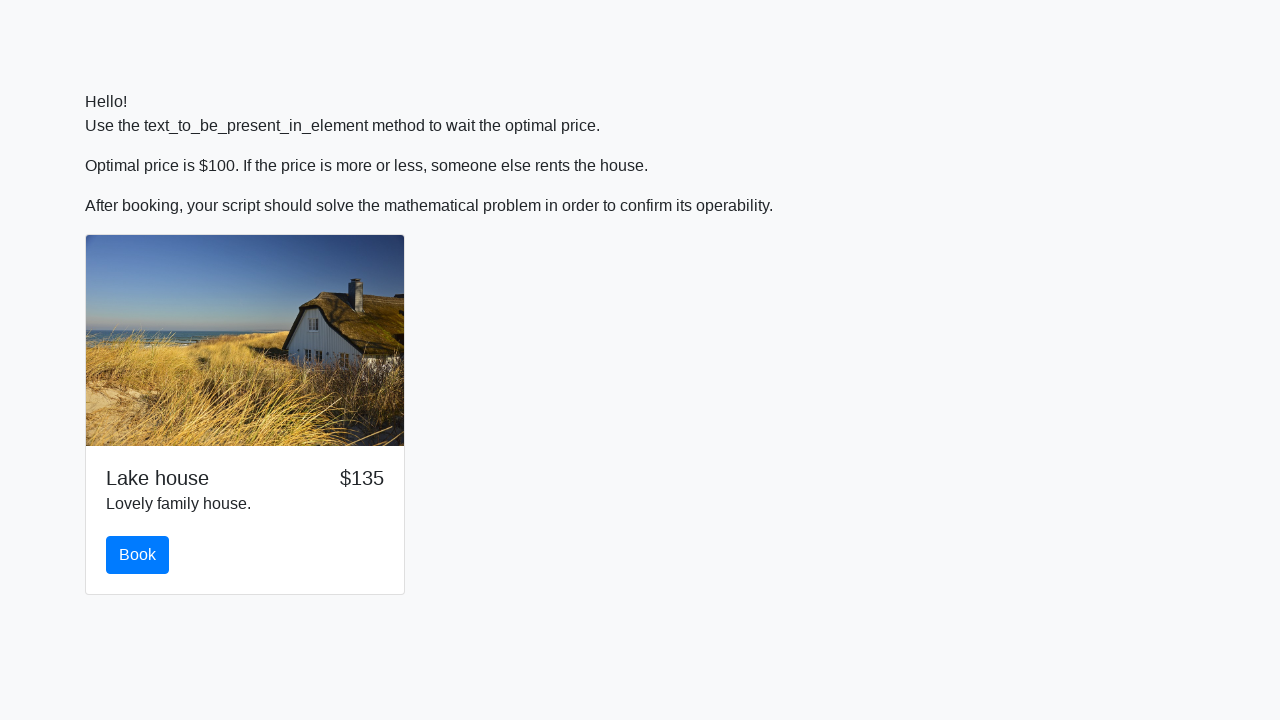

Waited for price to become $100
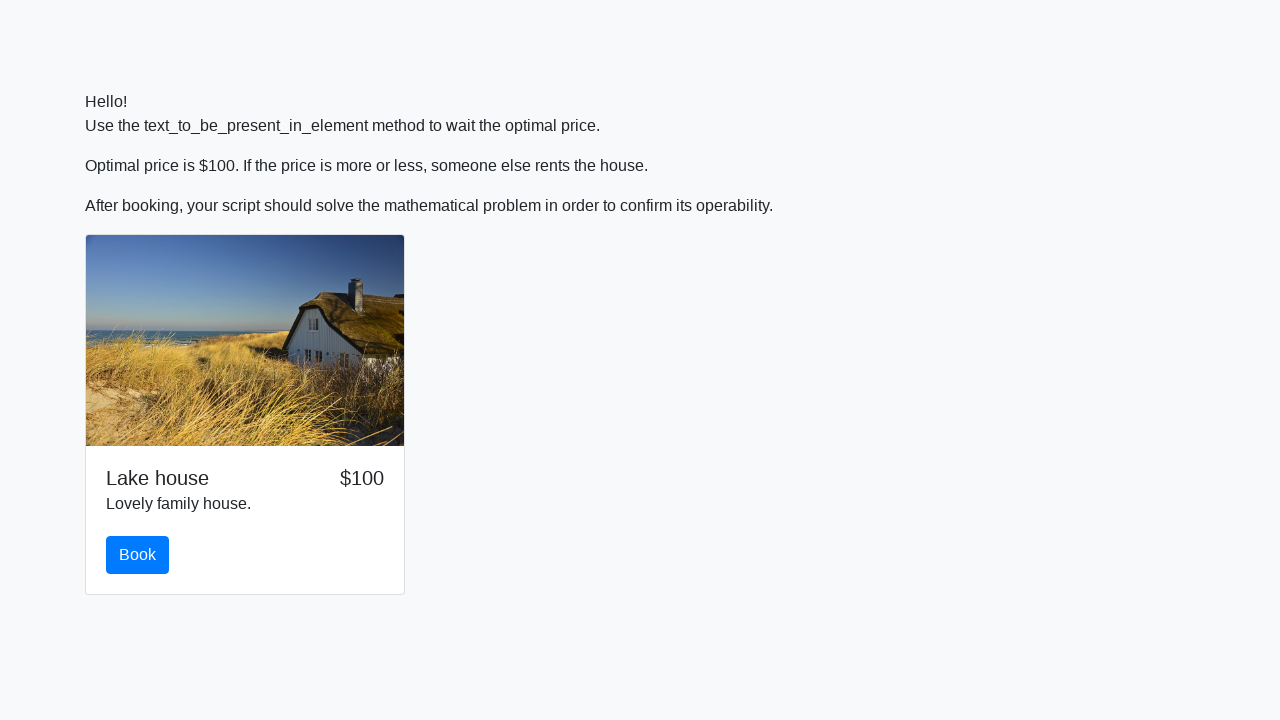

Clicked the book button at (138, 555) on #book
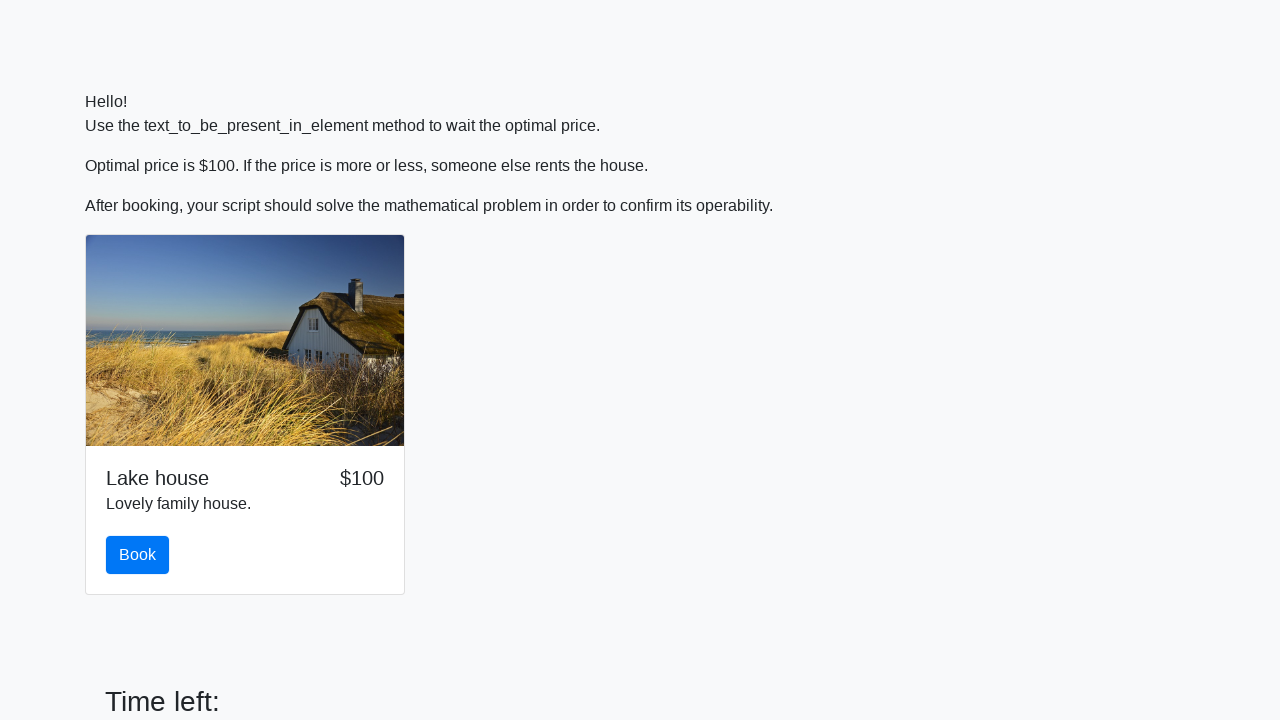

Retrieved input value for calculation
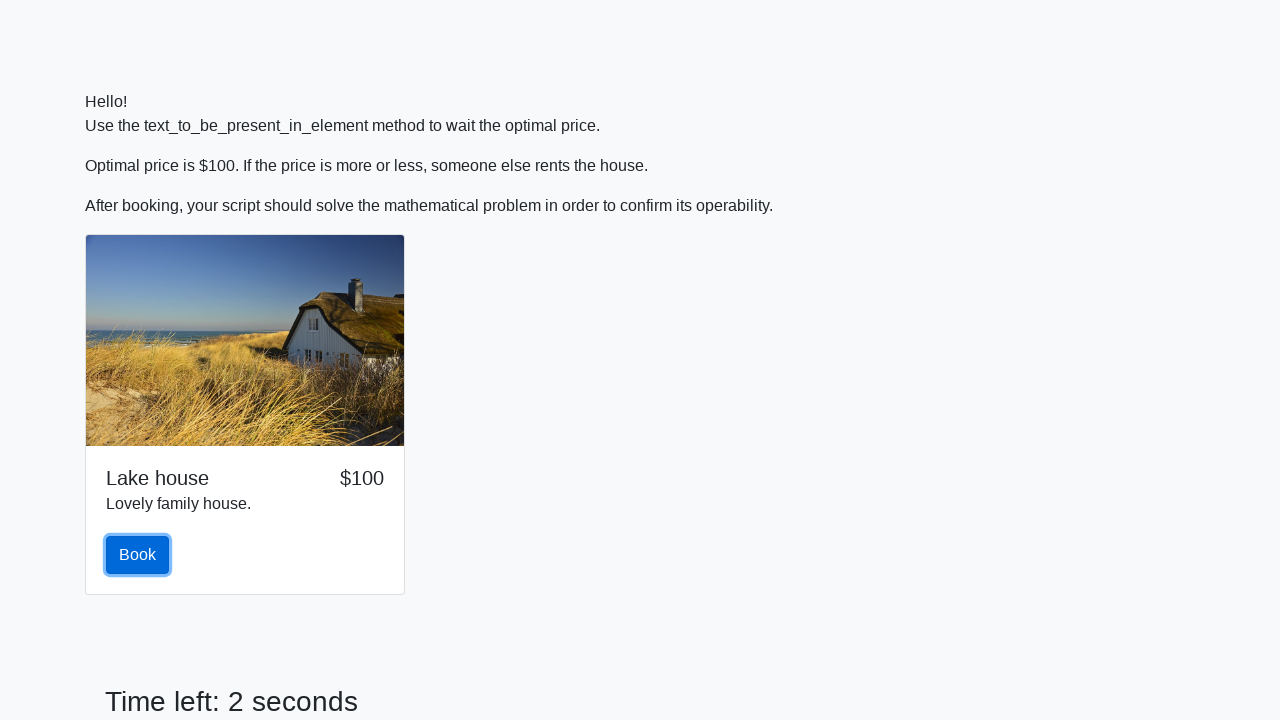

Calculated math problem result
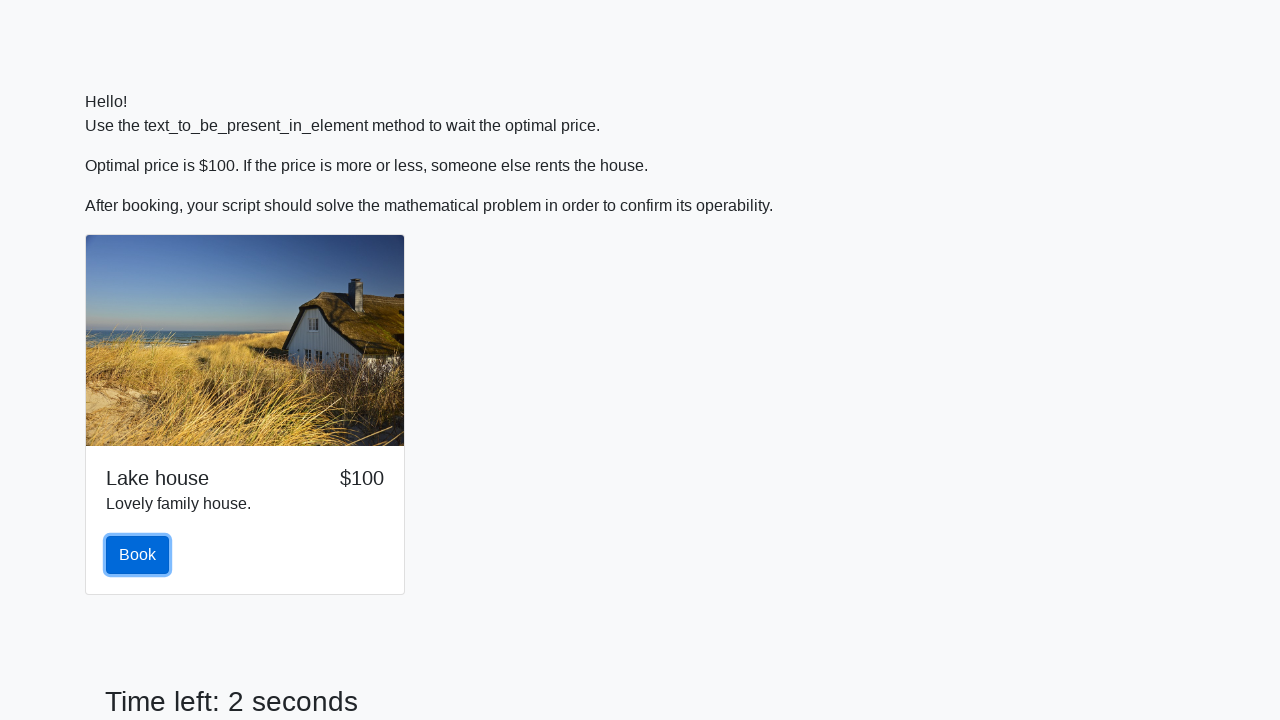

Filled answer field with calculated result on #answer
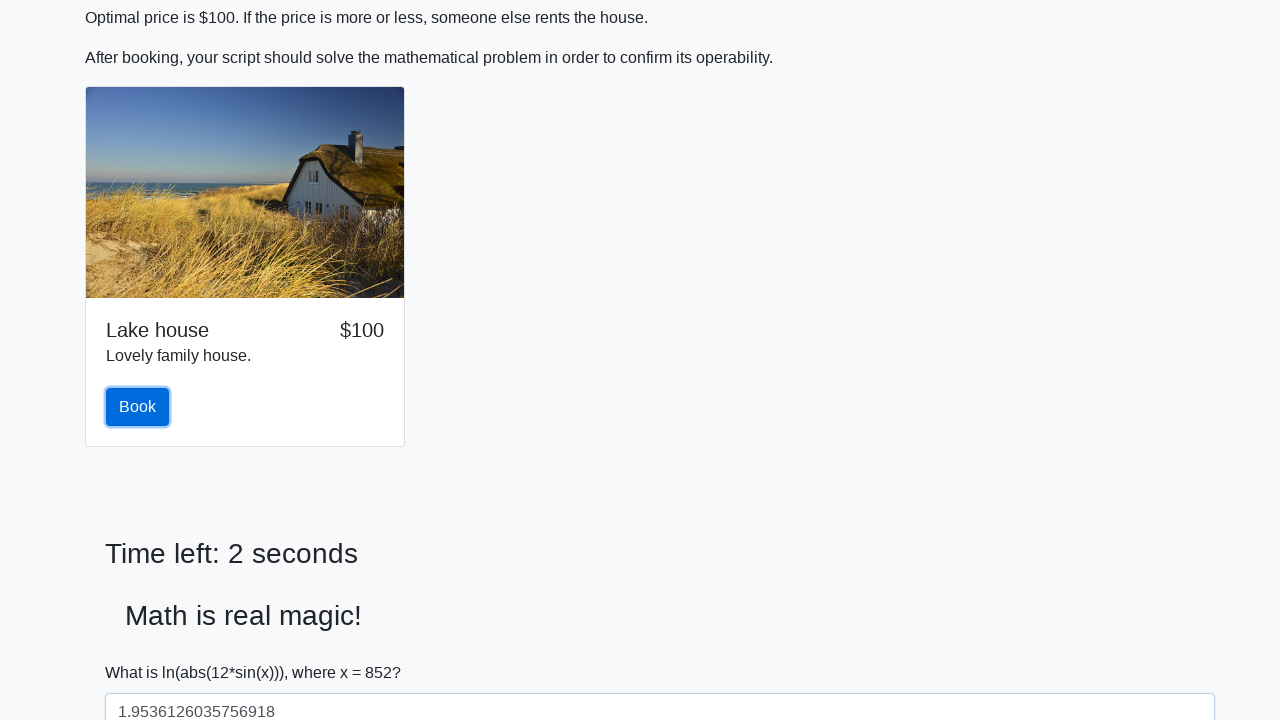

Submitted the form at (143, 651) on button[type='submit']
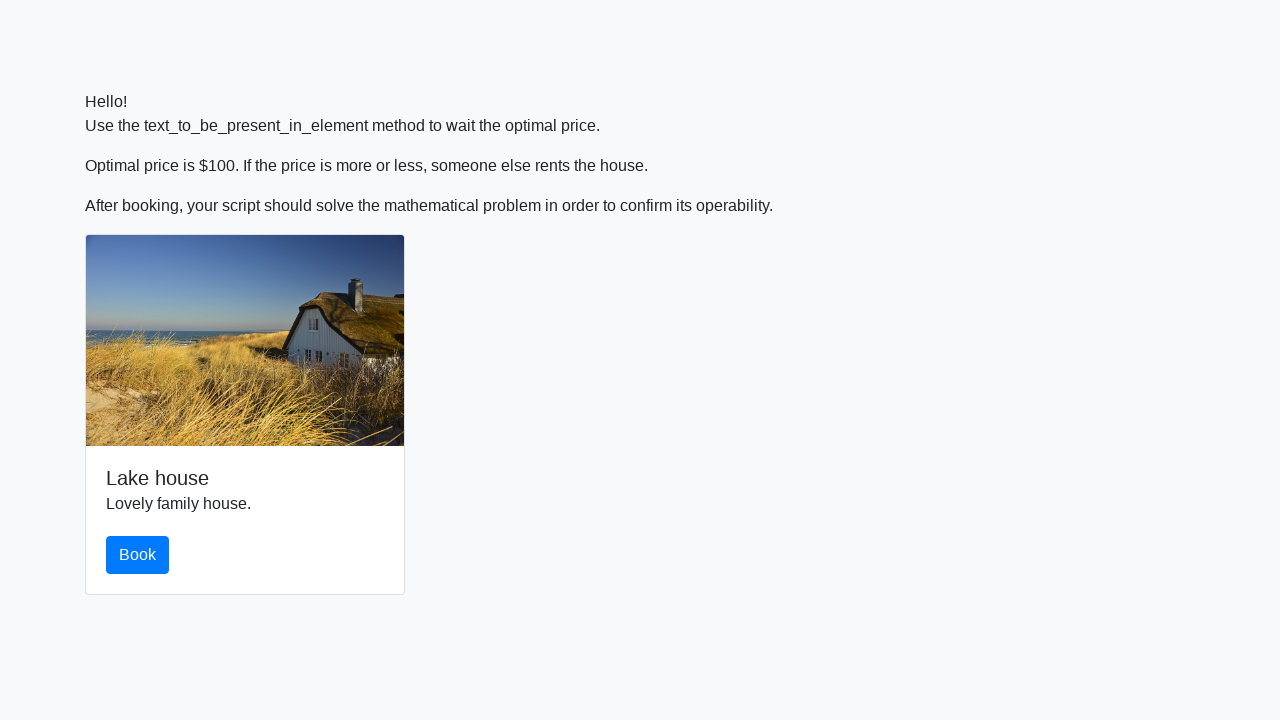

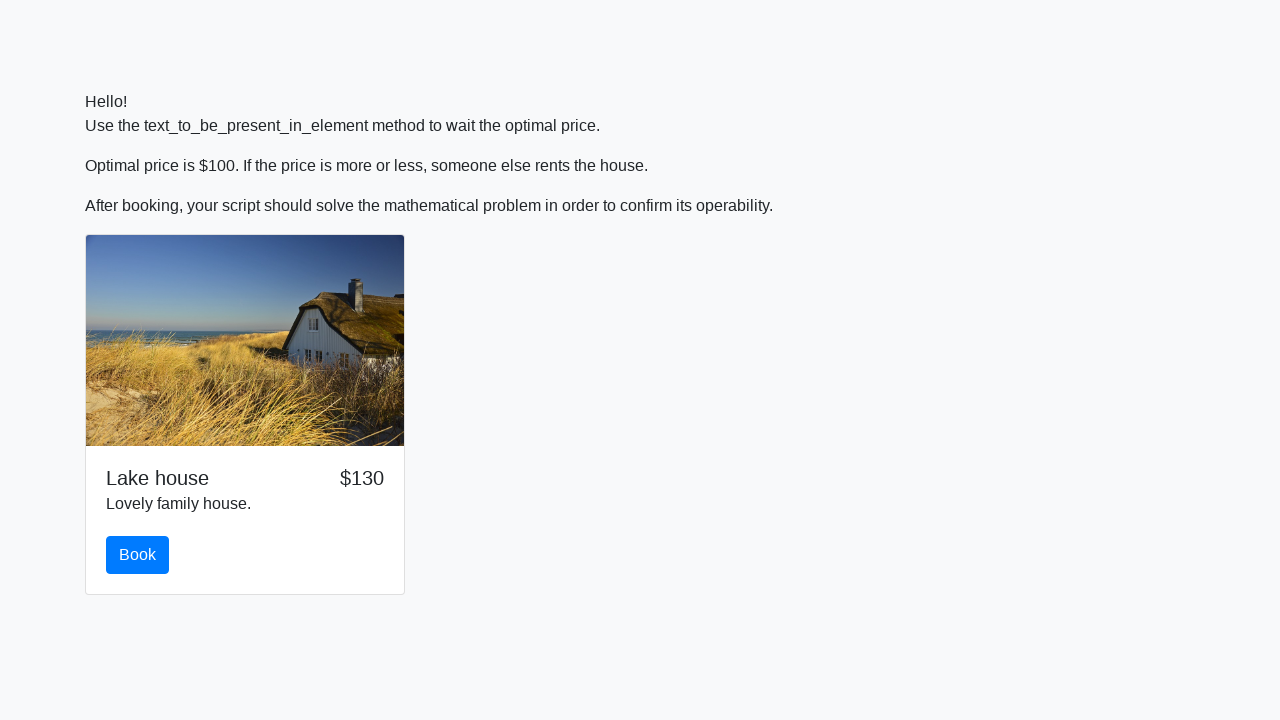